Performs a series of actions on a text field including clicking, typing with shift key held down, double-clicking, and right-clicking

Starting URL: https://www.shivaconceptsolution.com/backupmain/test.html

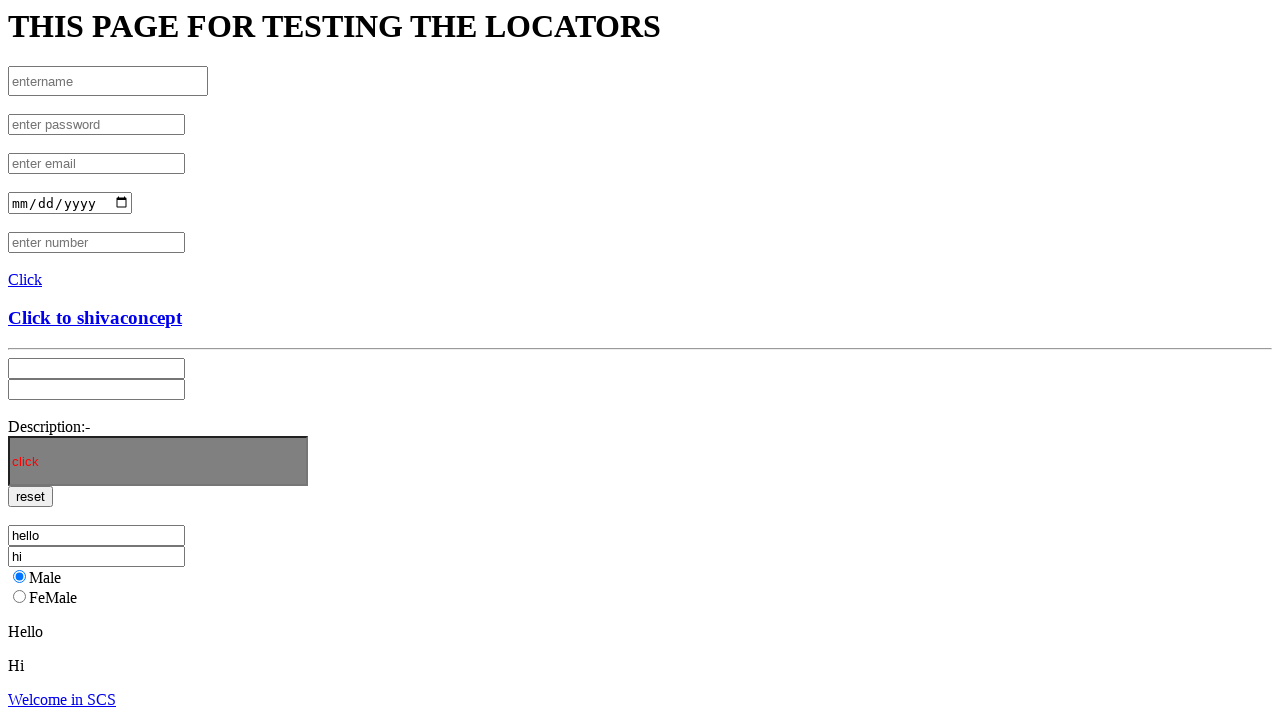

Located text input element with id 'txt1'
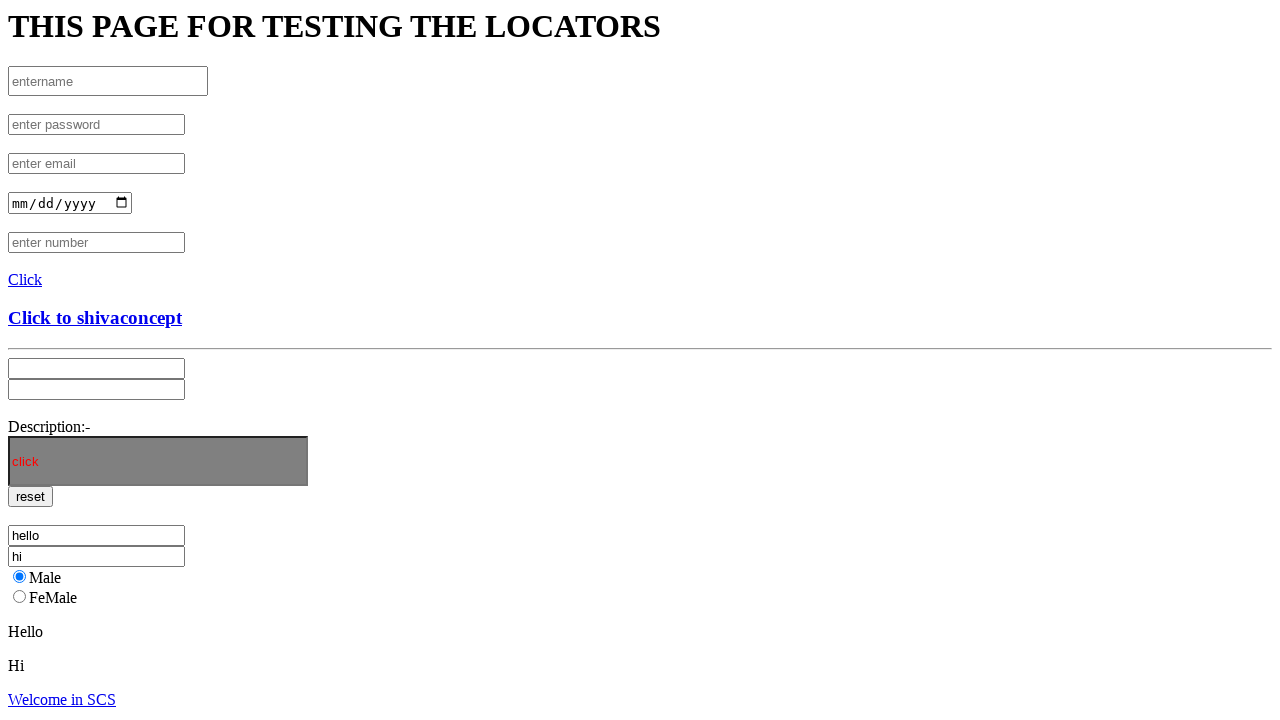

Clicked on text input element to focus it at (108, 81) on #txt1
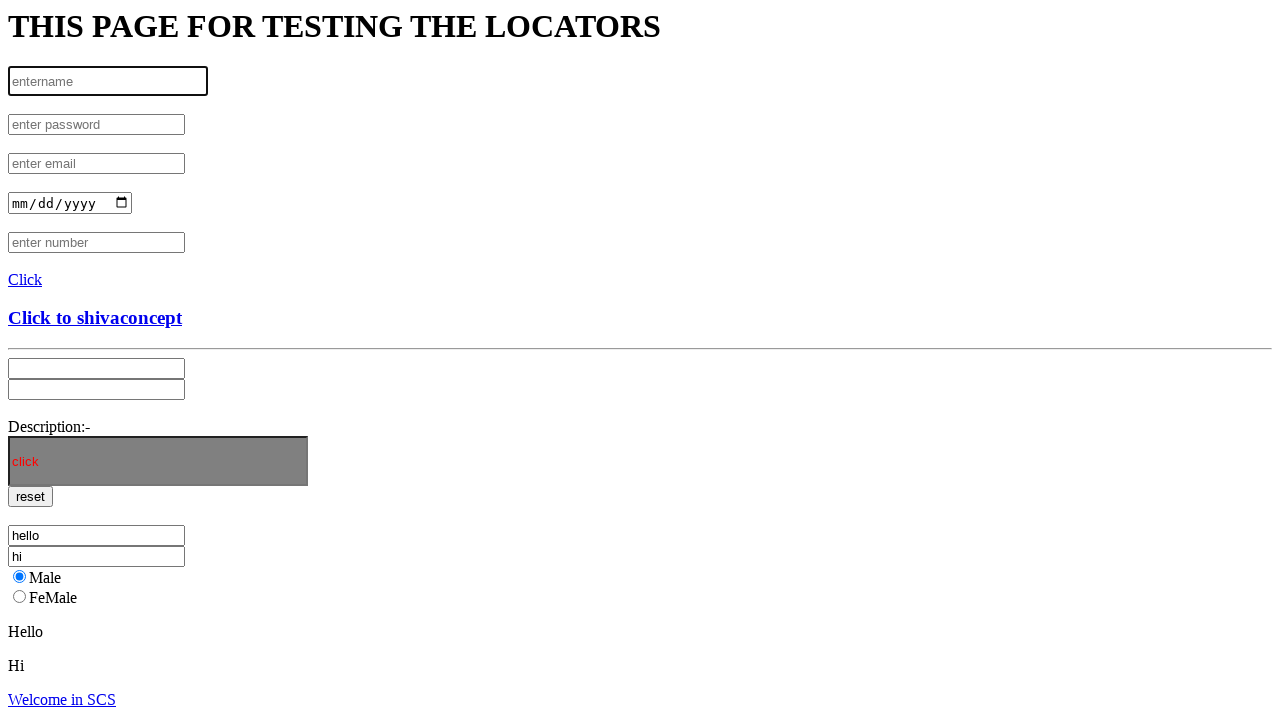

Pressed and held Shift key
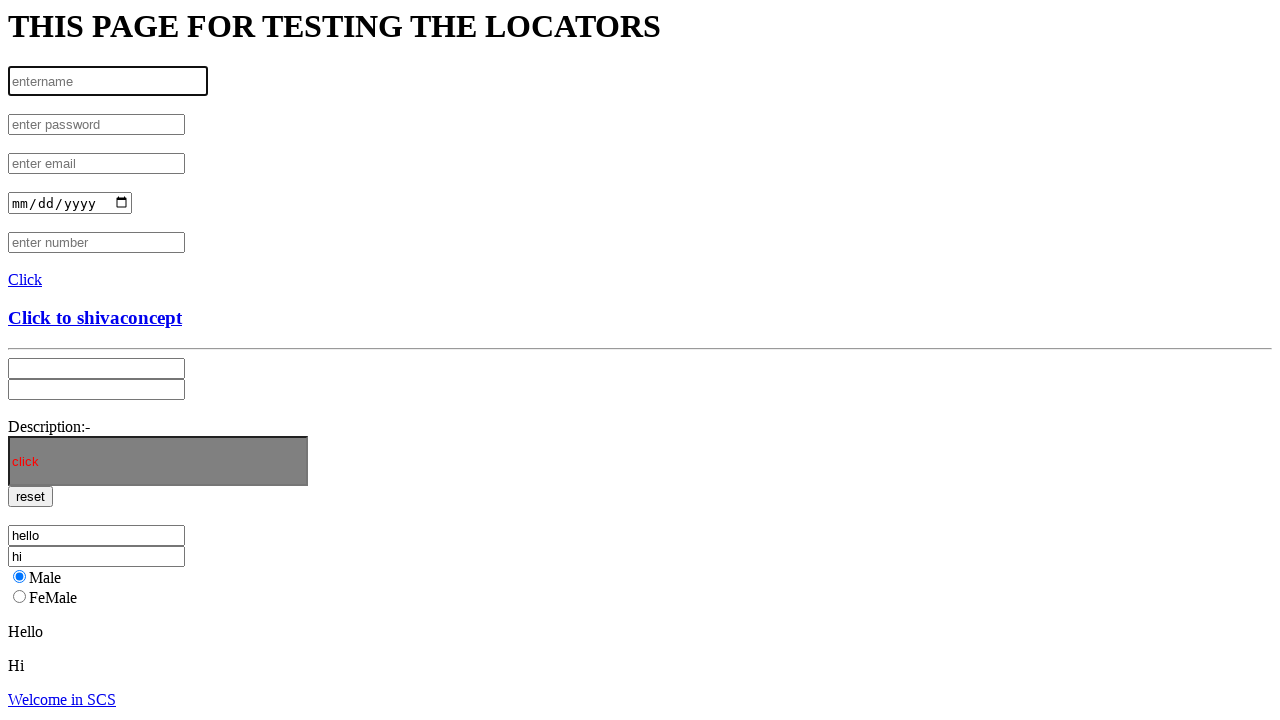

Typed 'Welcome' with Shift key held down (uppercase)
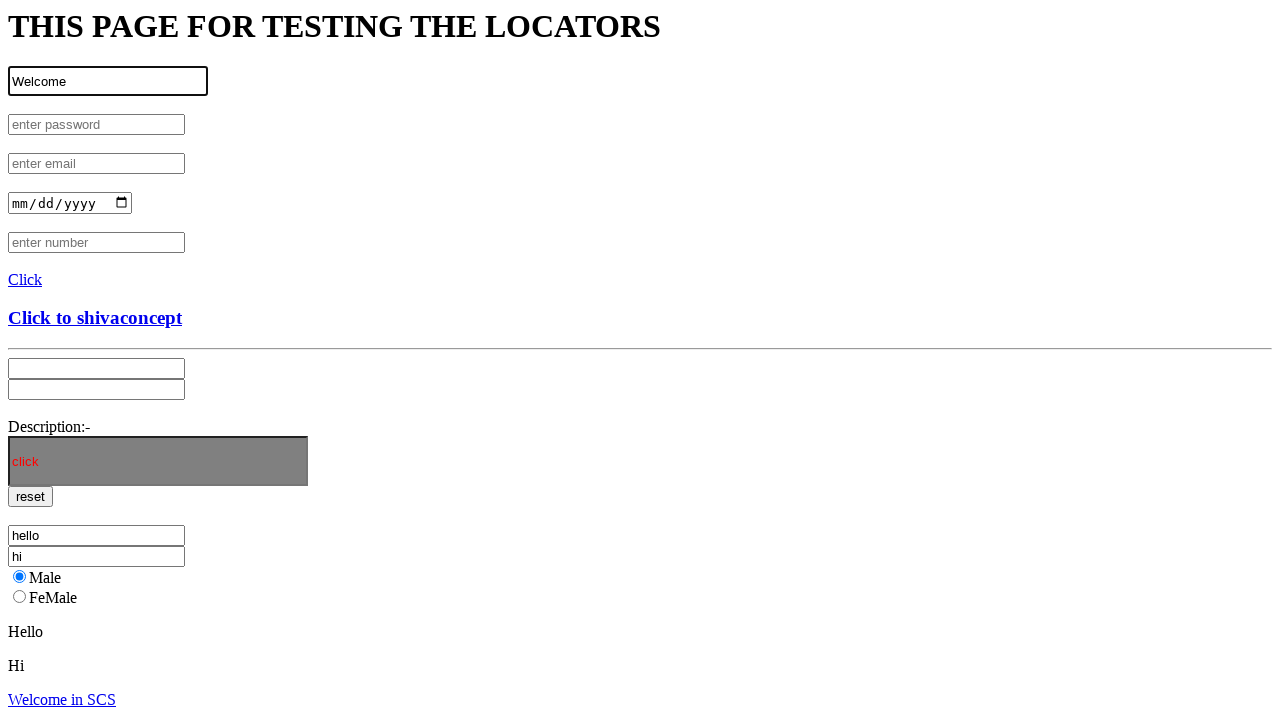

Released Shift key
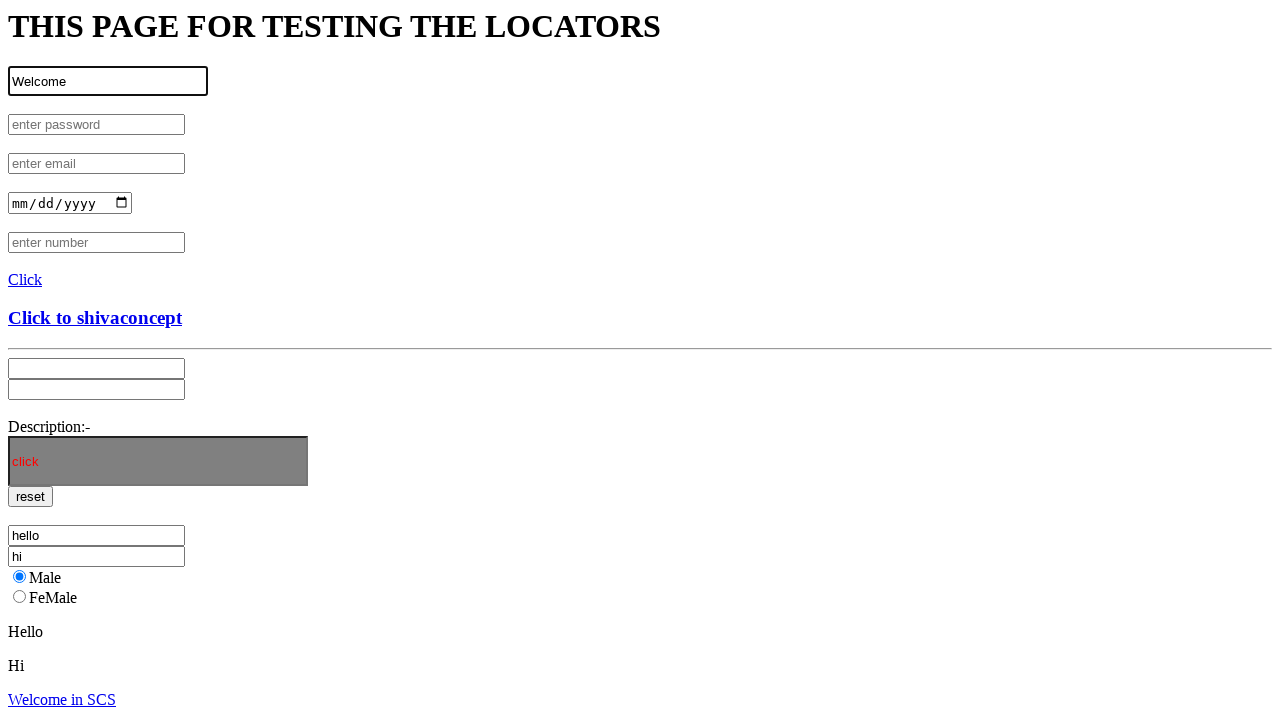

Double-clicked on text input element to select text at (108, 81) on #txt1
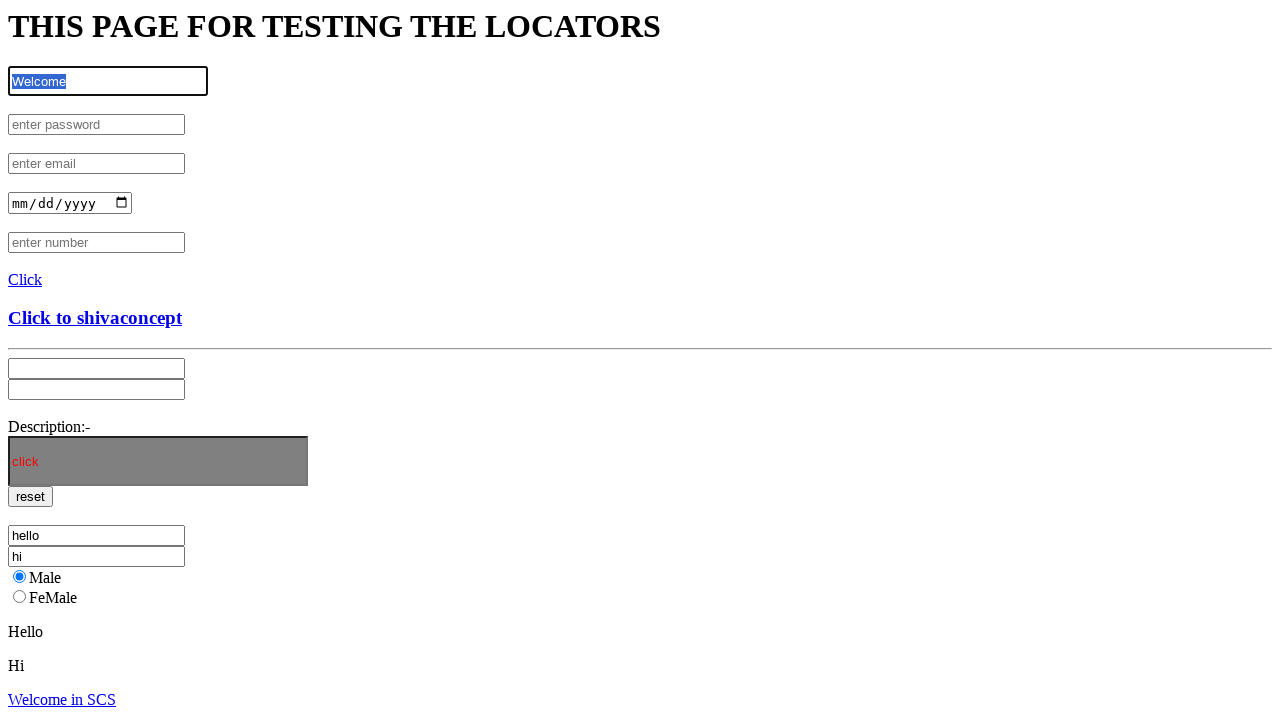

Right-clicked on text input element to show context menu at (108, 81) on #txt1
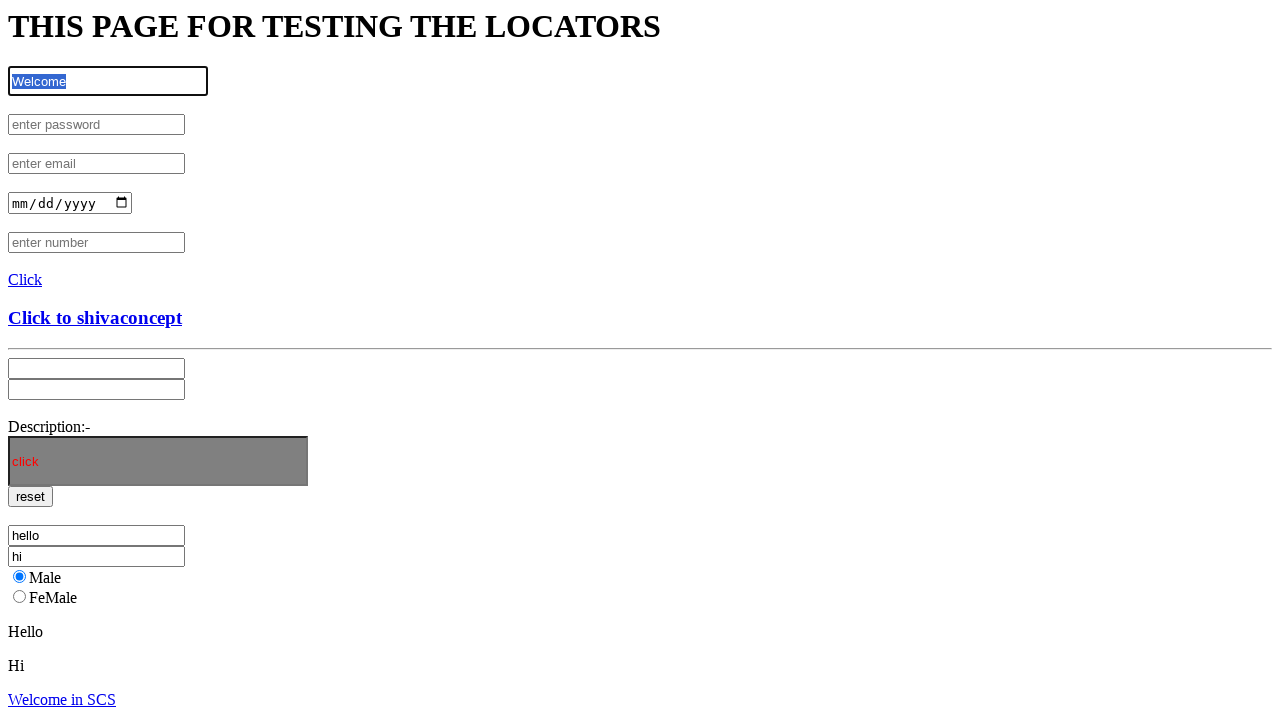

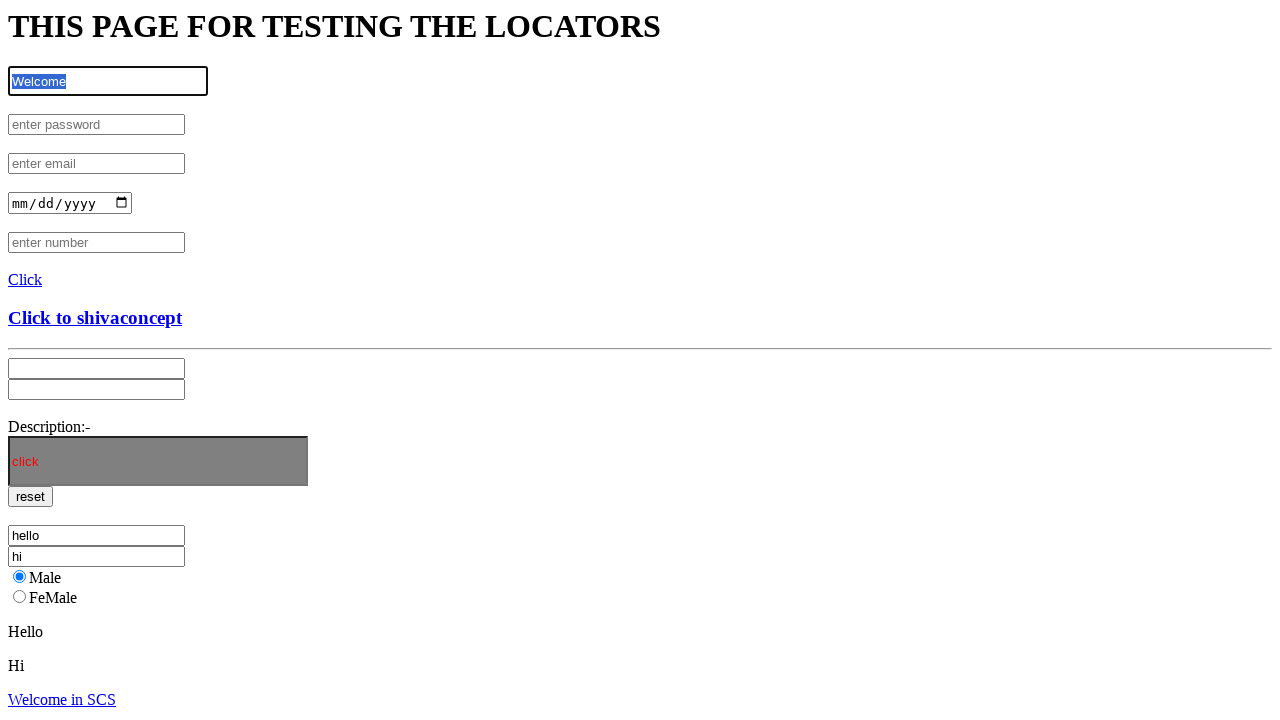